Tests radio button functionality on DemoQA by clicking the "Yes" radio button, then clicking the "Impressive" radio button, and verifying the disabled state of the "No" radio button.

Starting URL: https://demoqa.com/radio-button

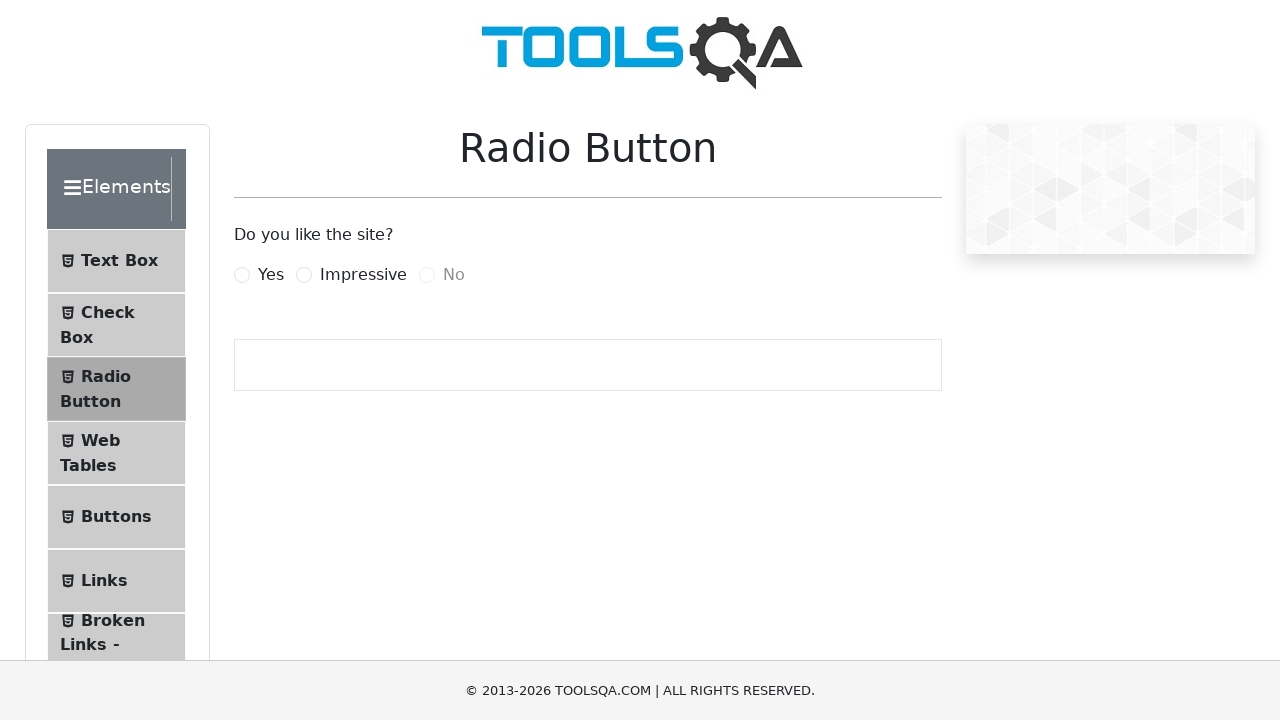

Clicked 'Yes' radio button at (271, 275) on xpath=//label[normalize-space()='Yes']
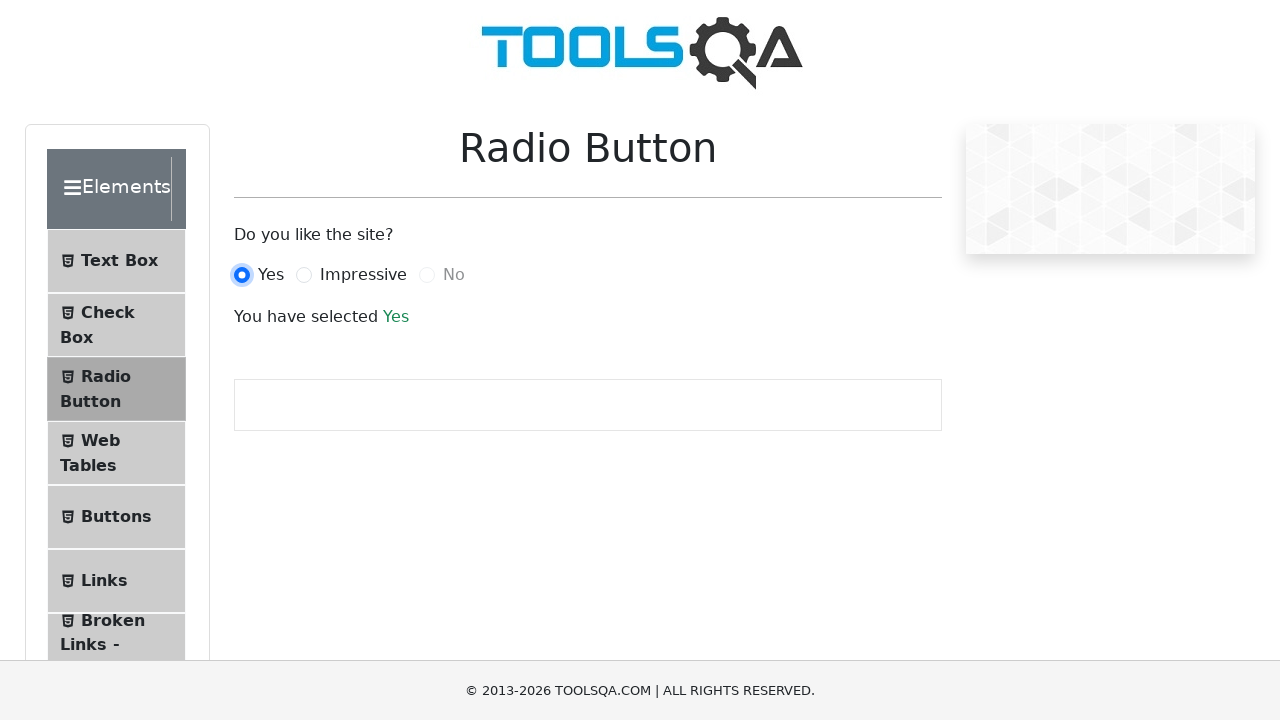

Verified 'Yes' radio button is checked
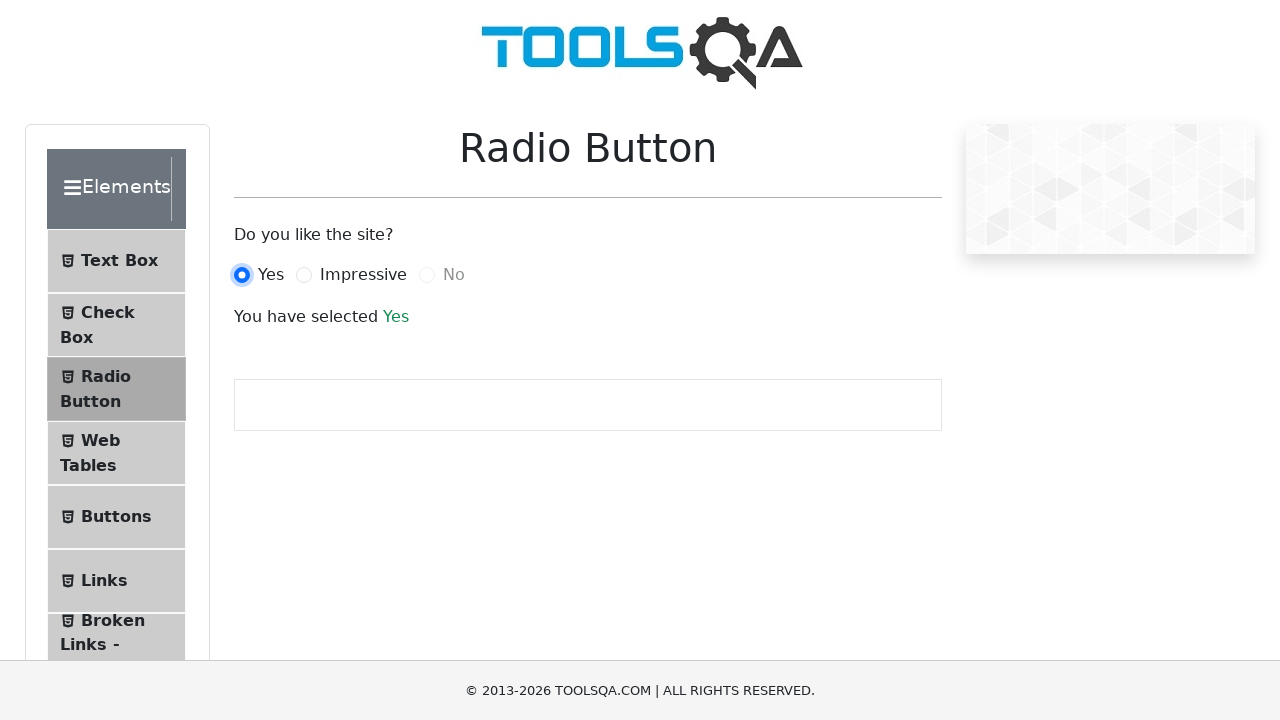

Clicked 'Impressive' radio button at (363, 275) on label[for='impressiveRadio']
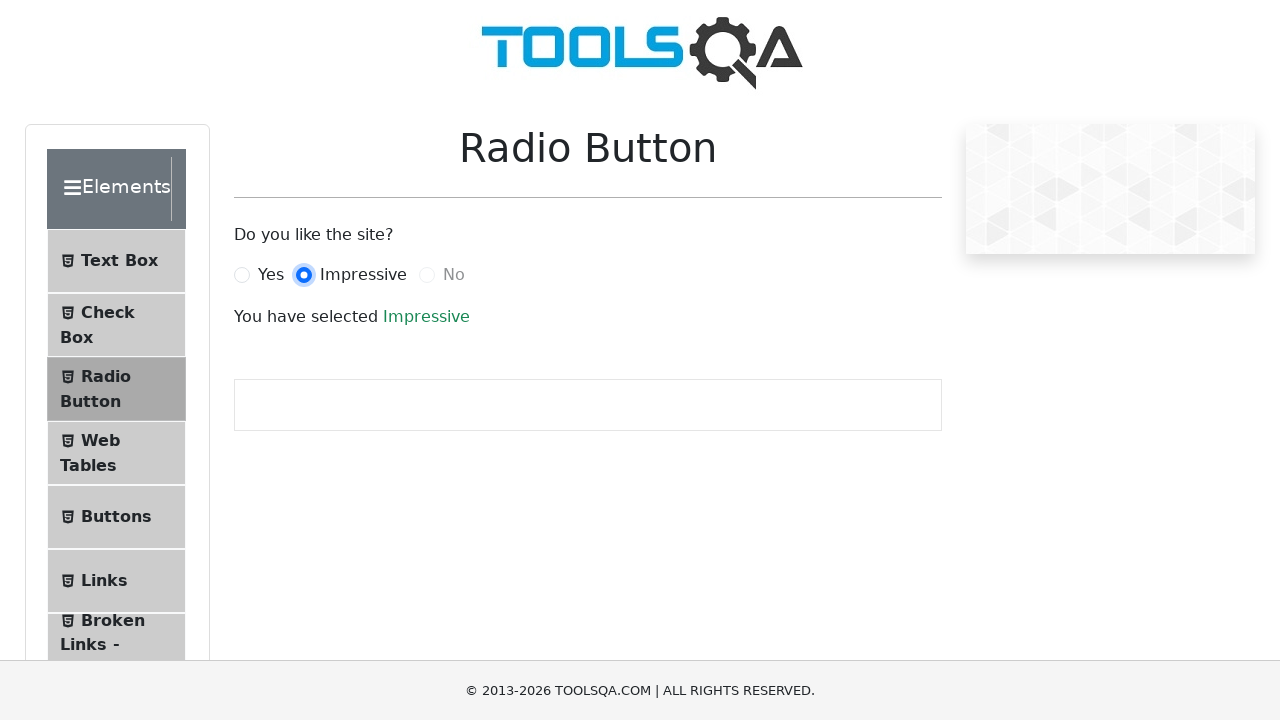

Verified 'No' radio button is disabled
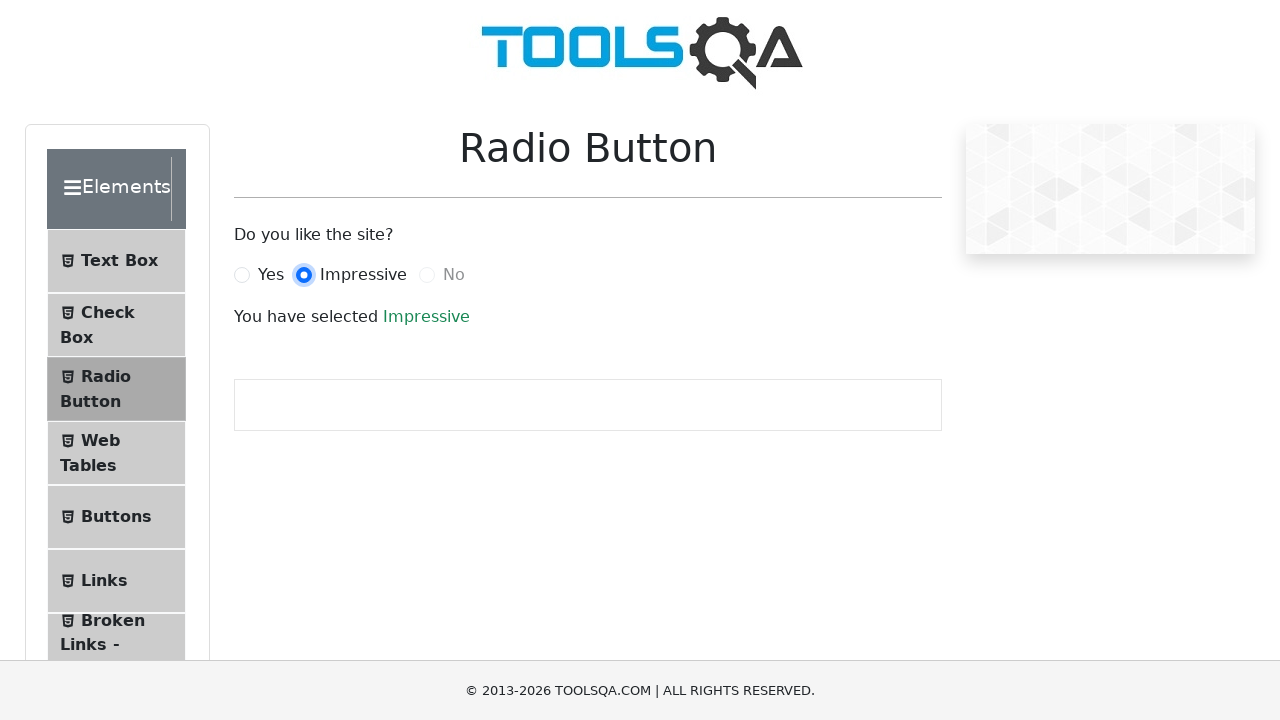

Result text confirms 'Impressive' was selected
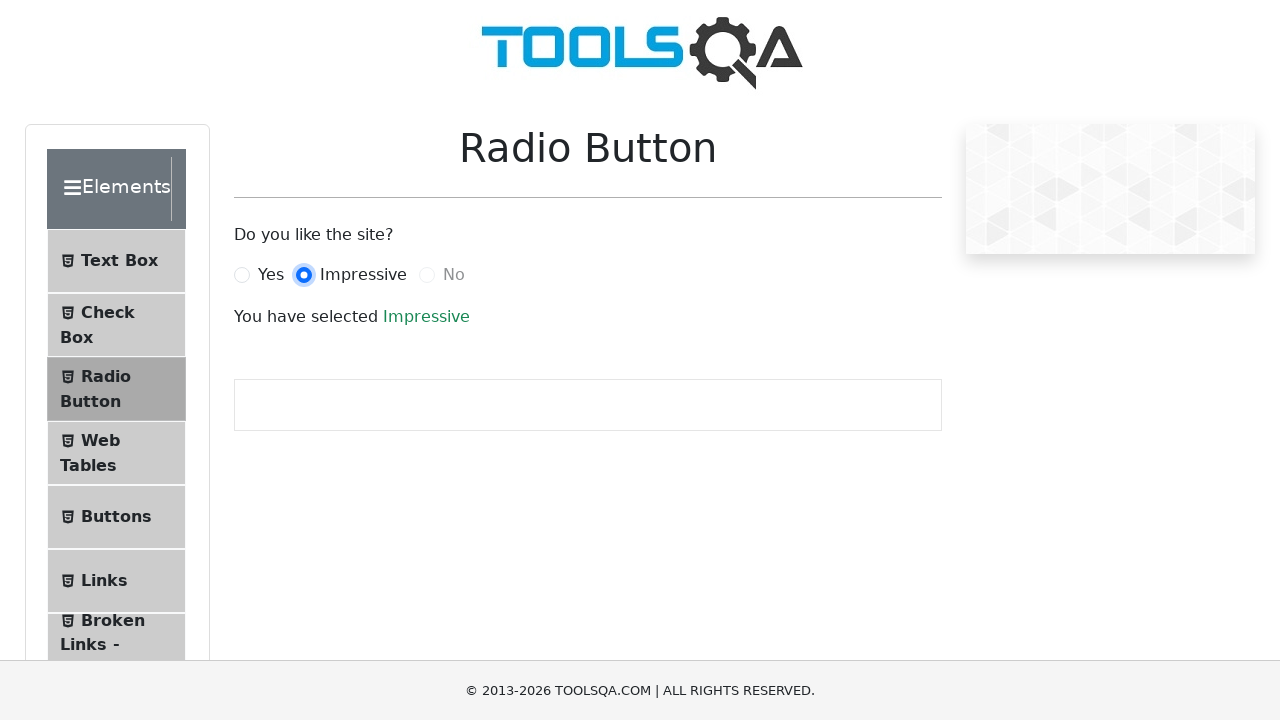

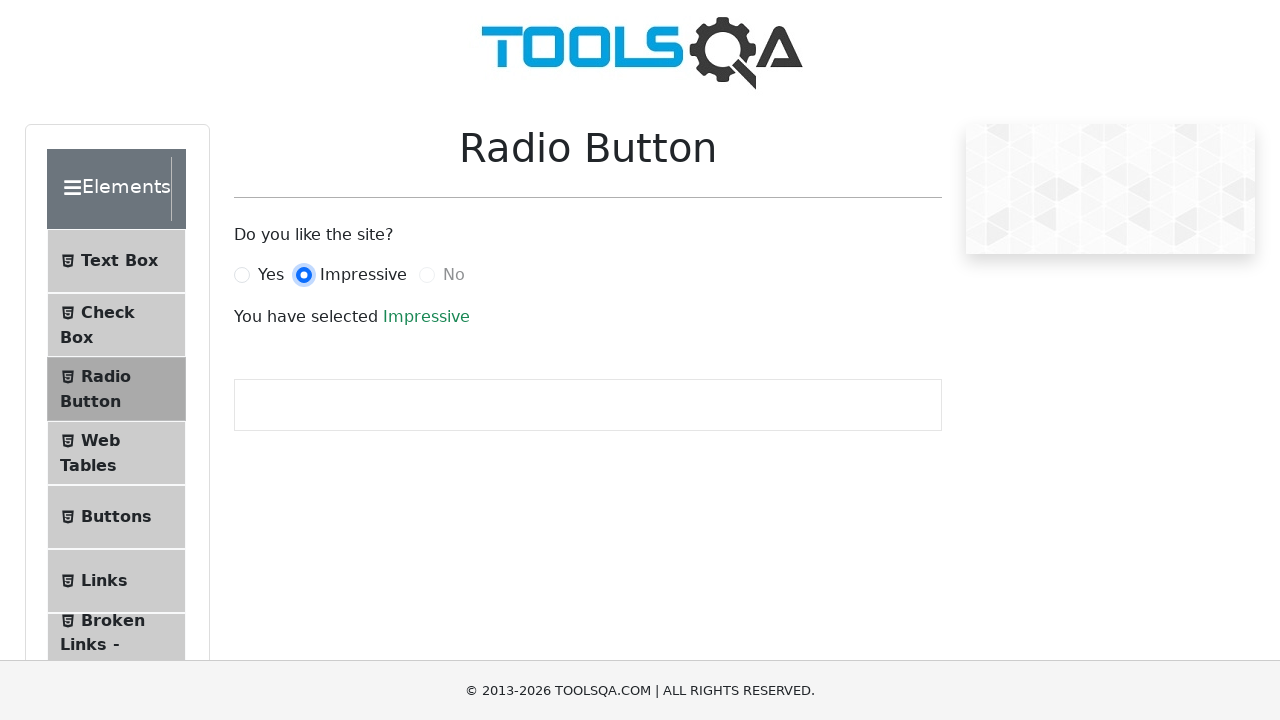